Tests navigation from homepage to Browse Languages menu, then back to Start, and verifies the welcome heading text

Starting URL: http://www.99-bottles-of-beer.net/

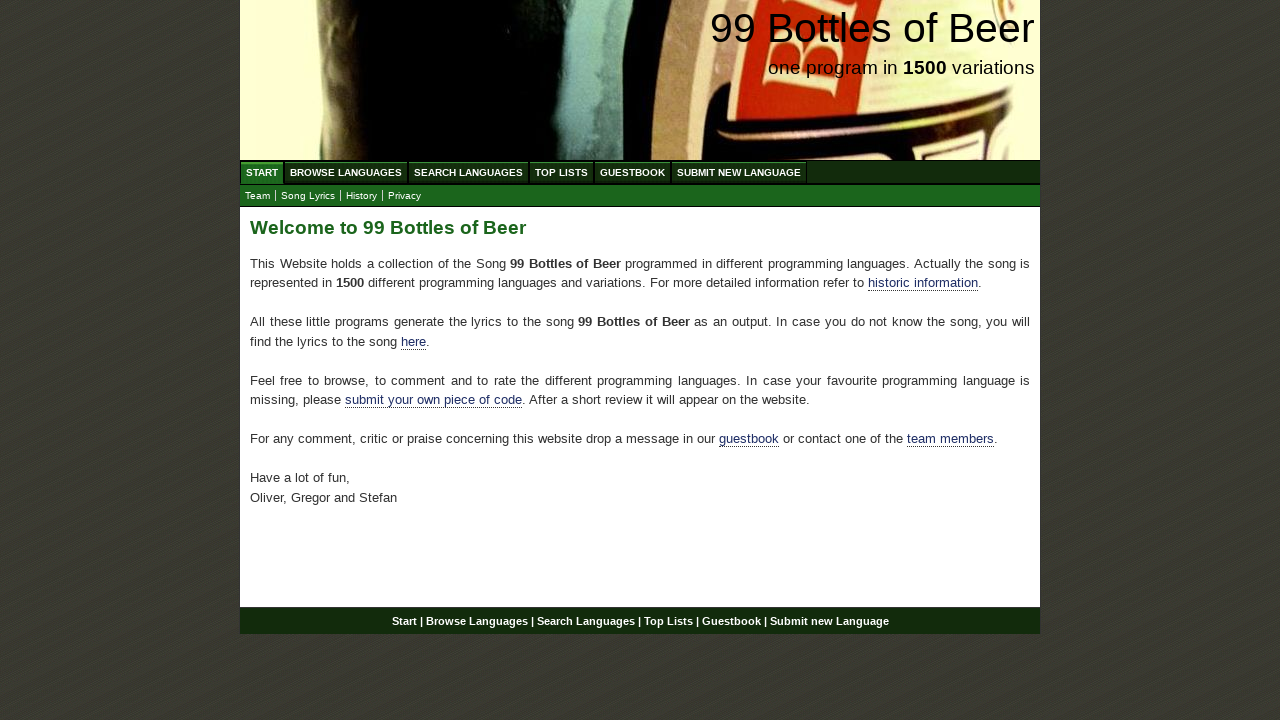

Clicked Browse Languages menu at (346, 172) on xpath=(//a[@href='/abc.html'])[1]
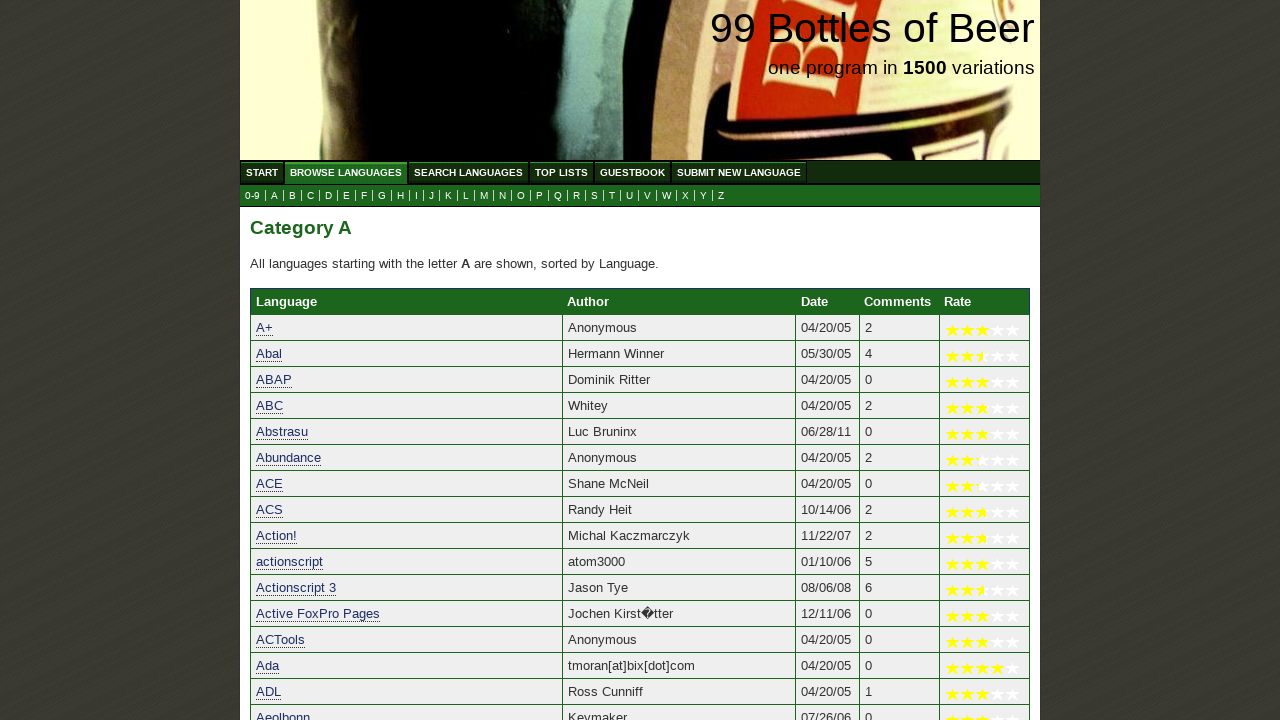

Clicked Start menu to return home at (262, 172) on xpath=(//a[@href='/'])[1]
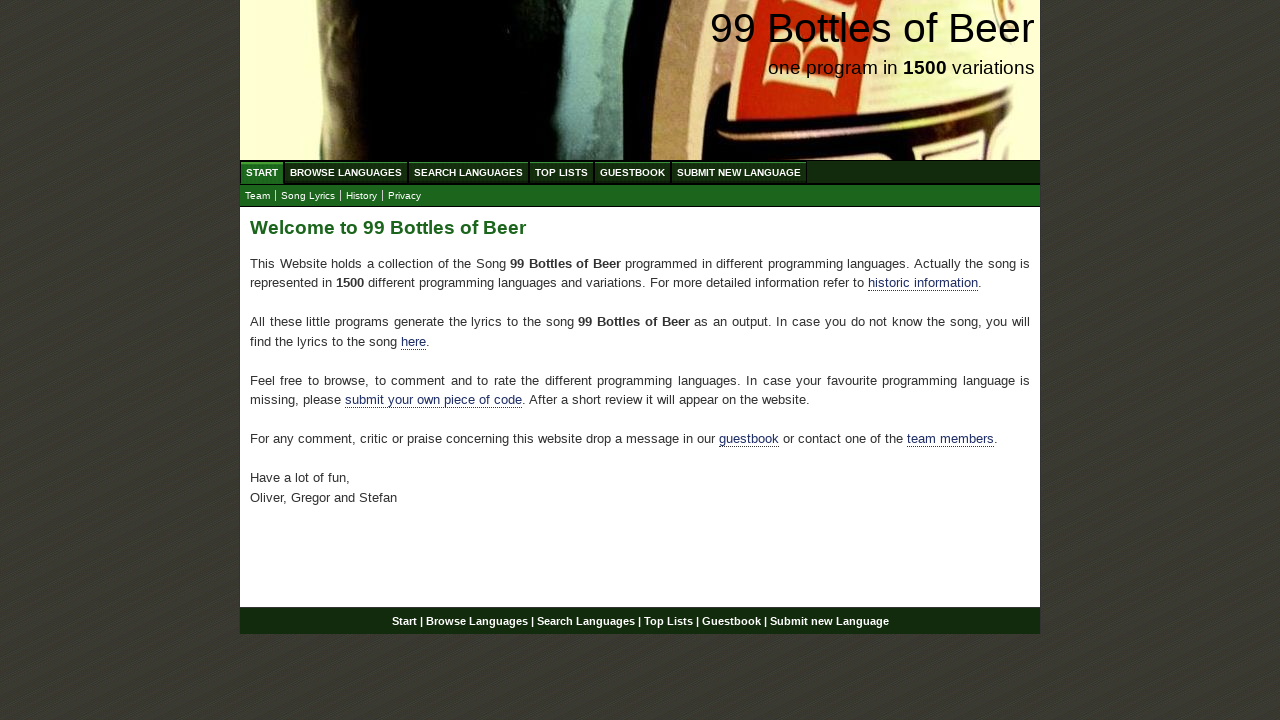

Located welcome heading element
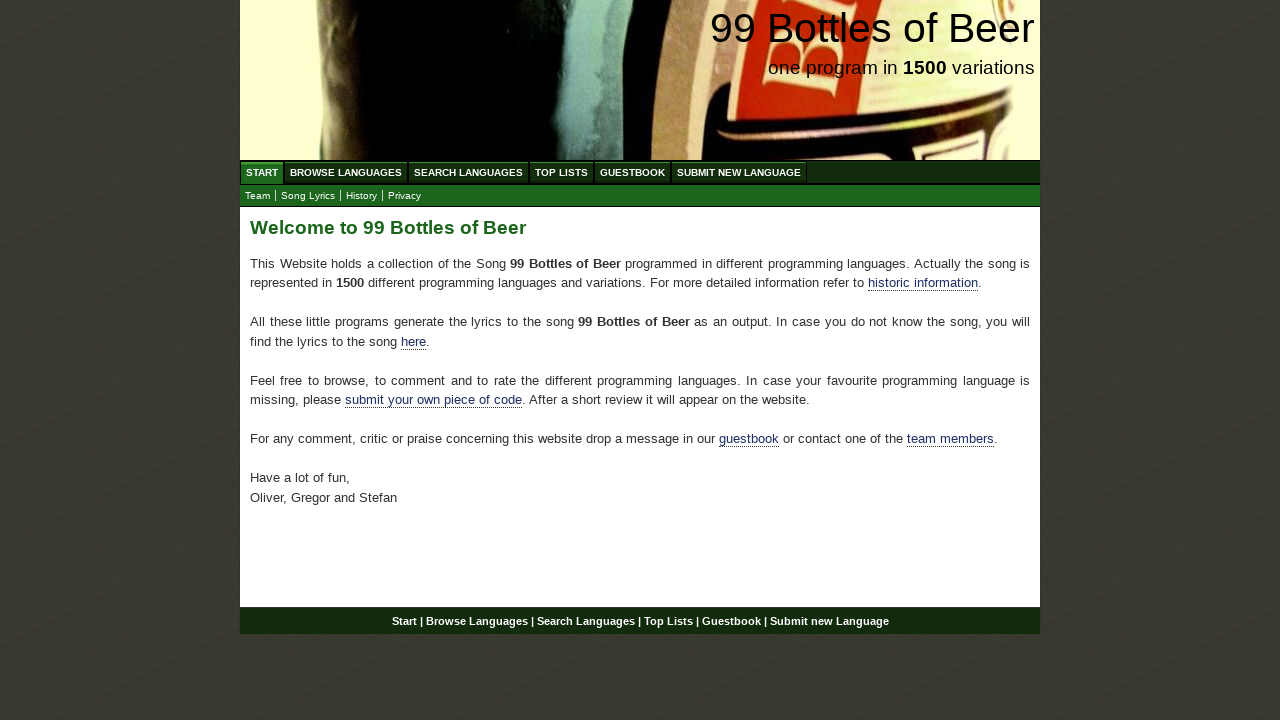

Verified welcome heading text matches 'Welcome to 99 Bottles of Beer'
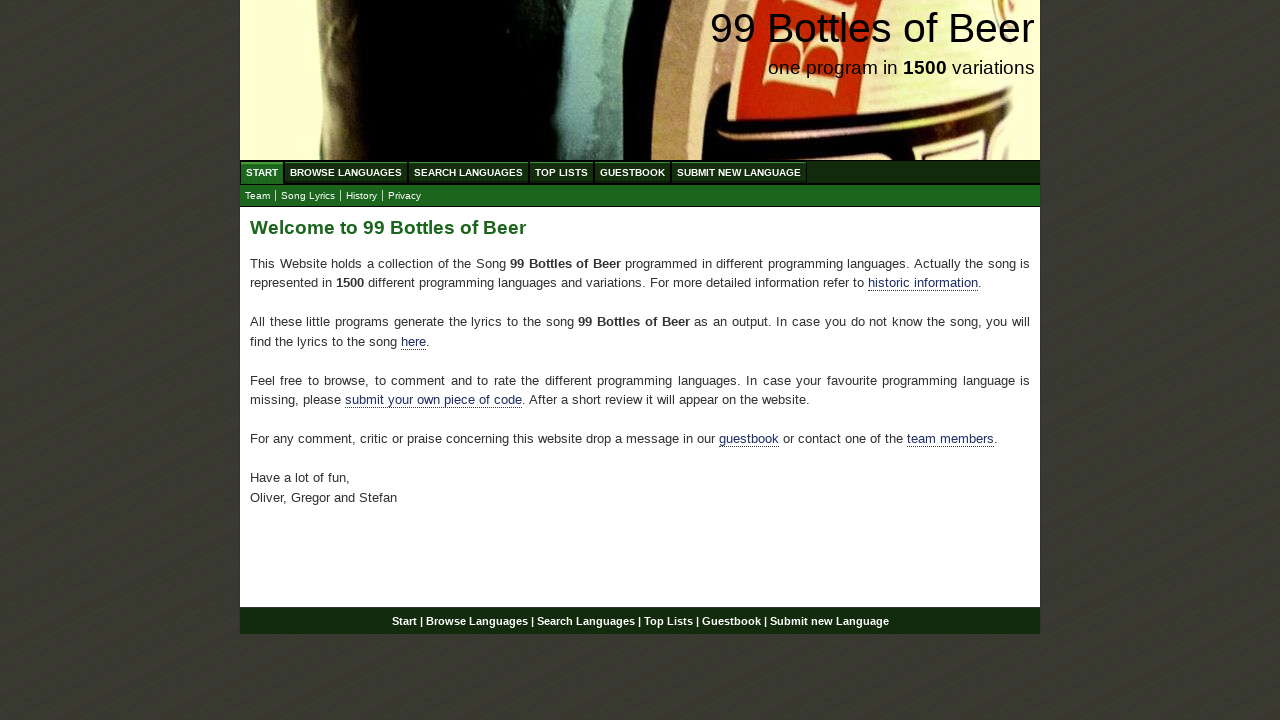

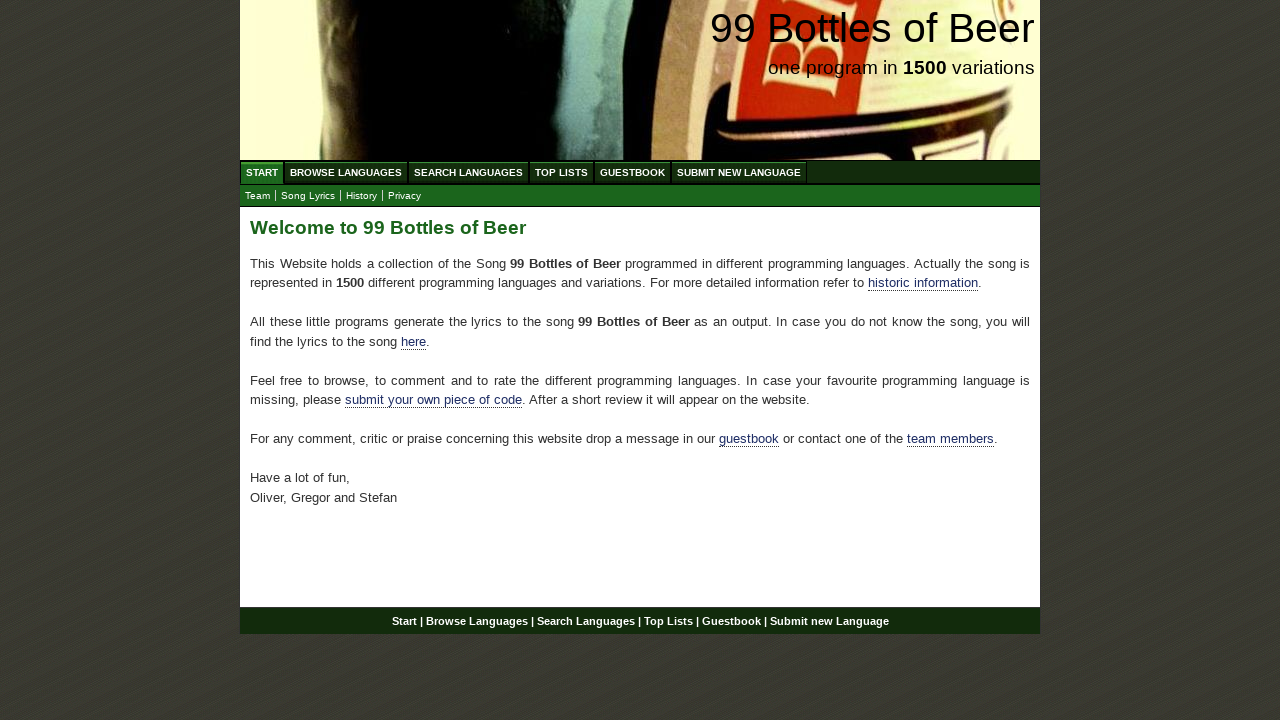